Tests filling a security question input field on a CSS selectors practice page to compare XPath vs CSS selector performance

Starting URL: https://www.hyrtutorials.com/p/css-selectors-practice.html

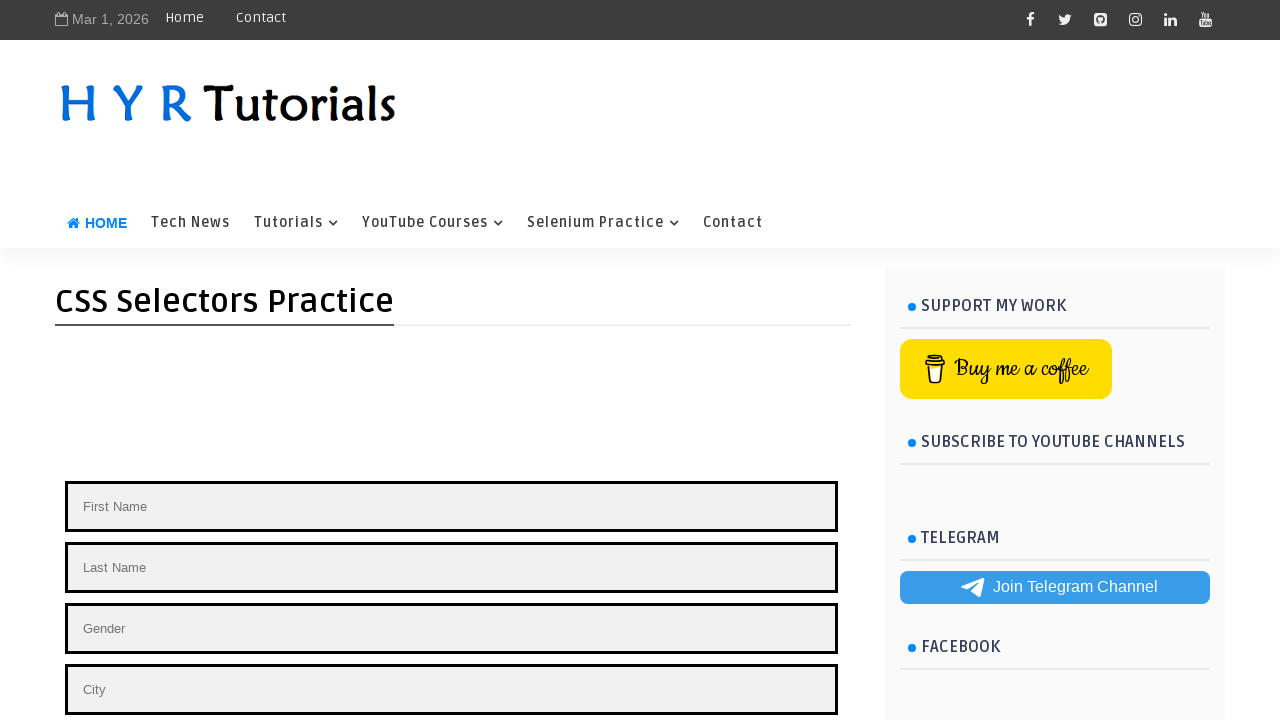

Navigated to CSS selectors practice page
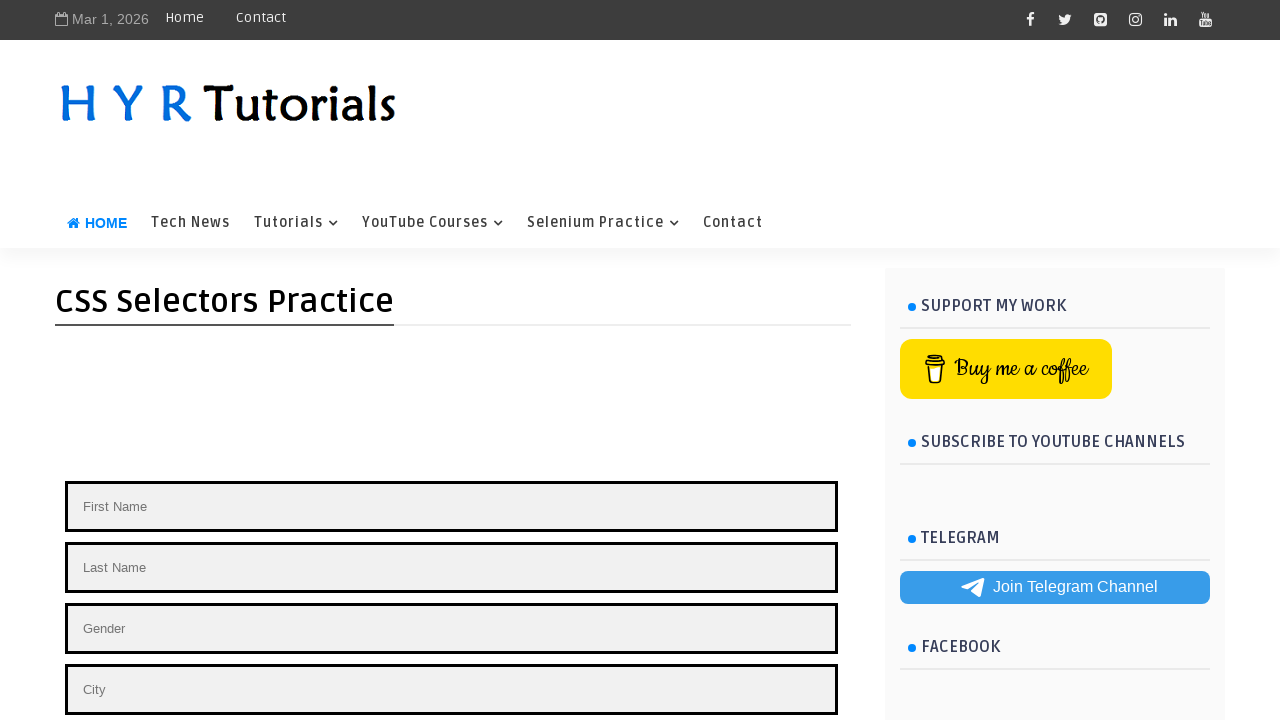

Filled security question input field with 'Test' on input[placeholder='Enter your security question']
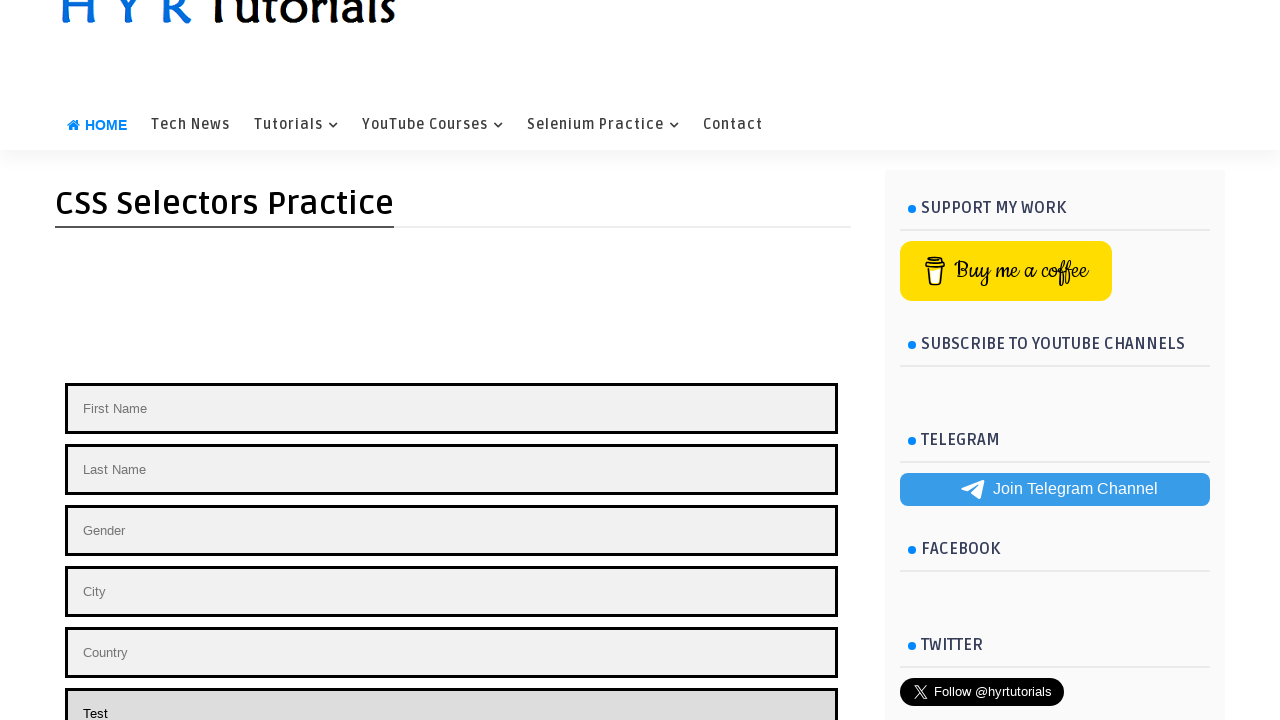

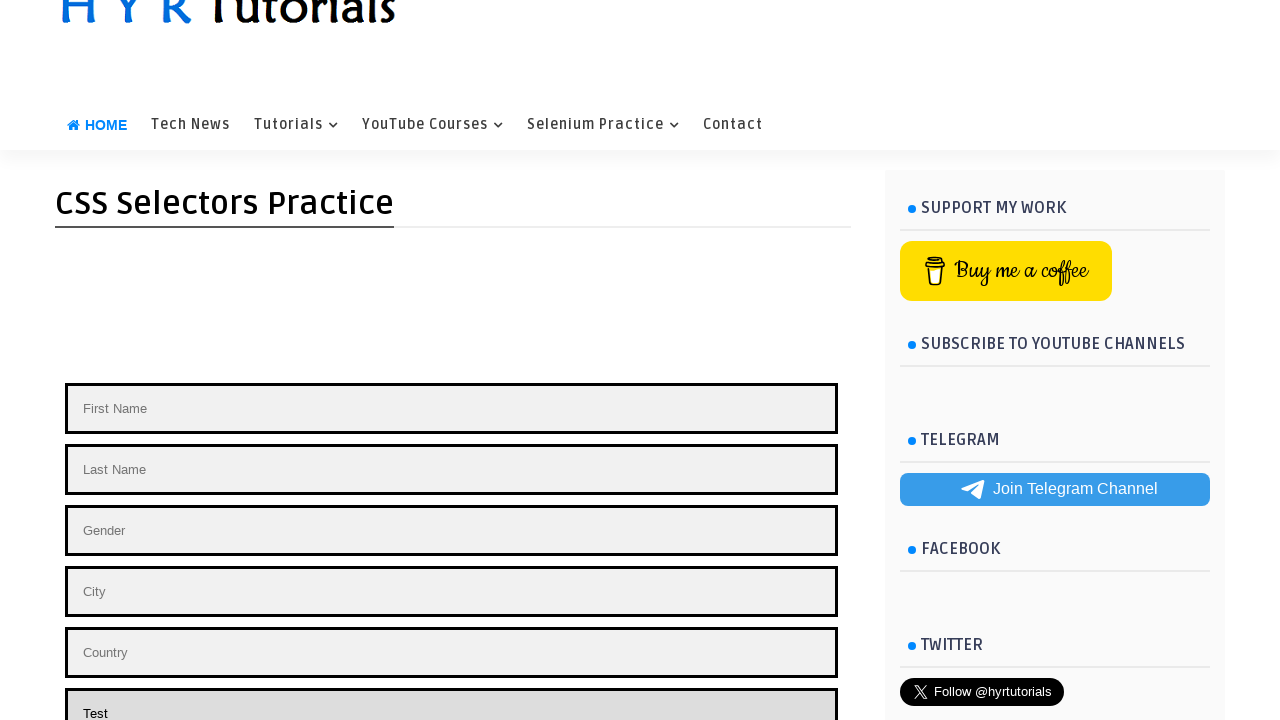